Navigates to TechPro Education website and retrieves page title and URL information

Starting URL: https://techproeducation.com

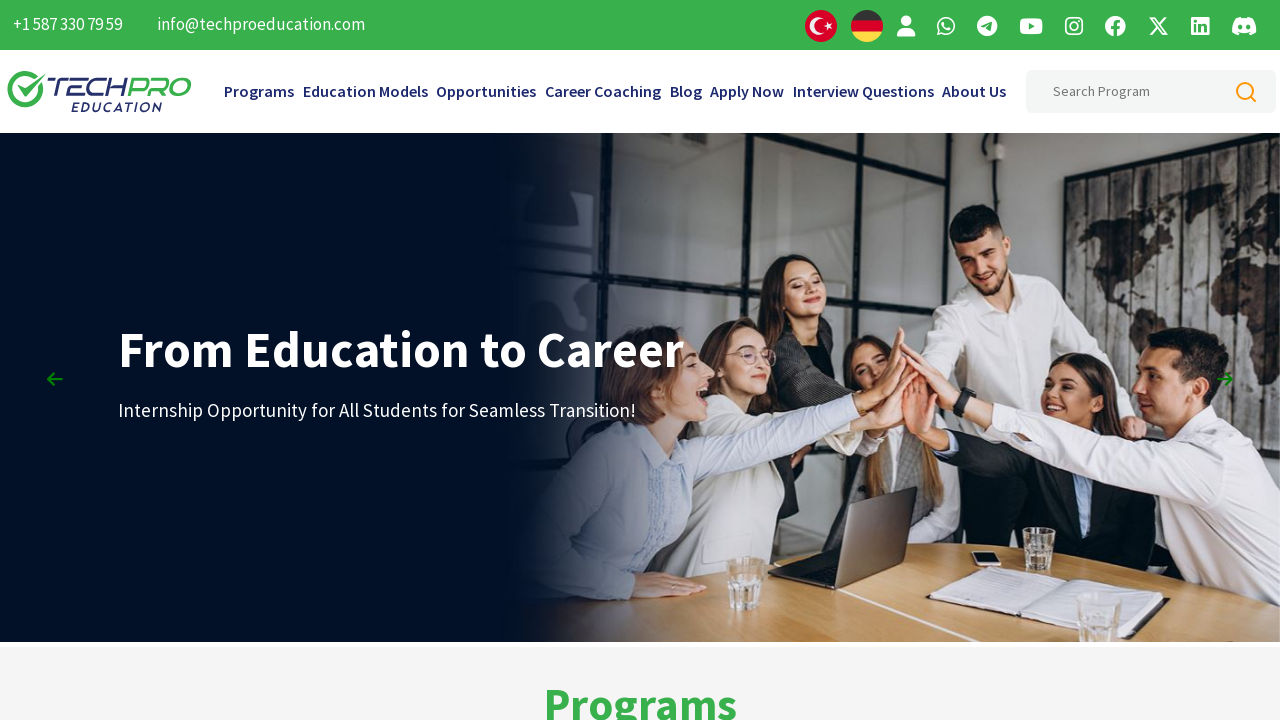

Waited for page to fully load (networkidle state)
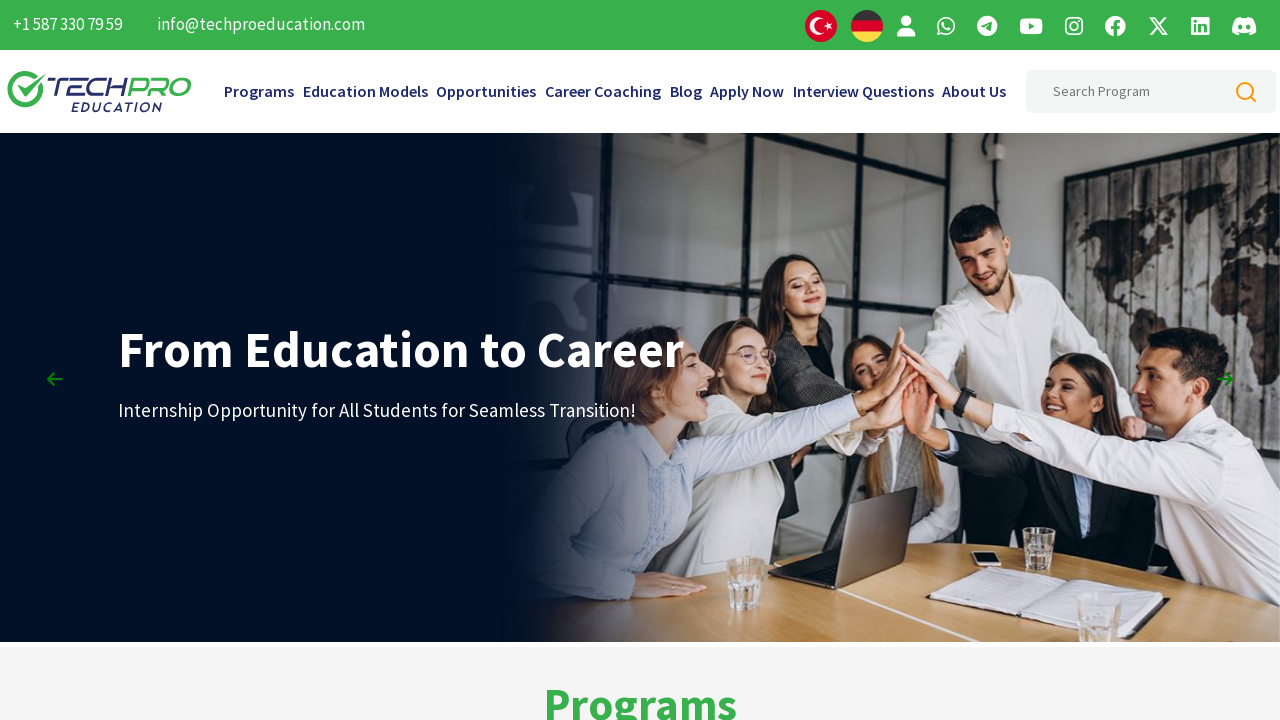

Retrieved page title: TechPro Education IT Programs
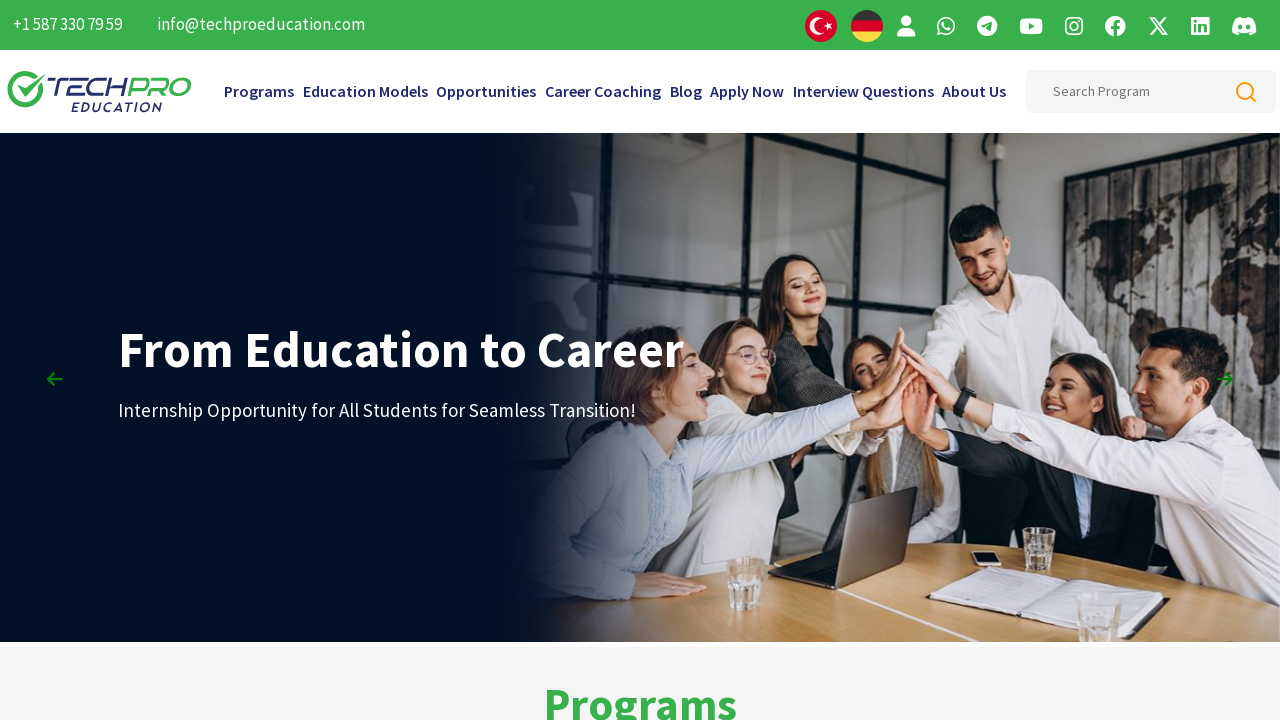

Retrieved page URL: https://www.techproeducation.com/
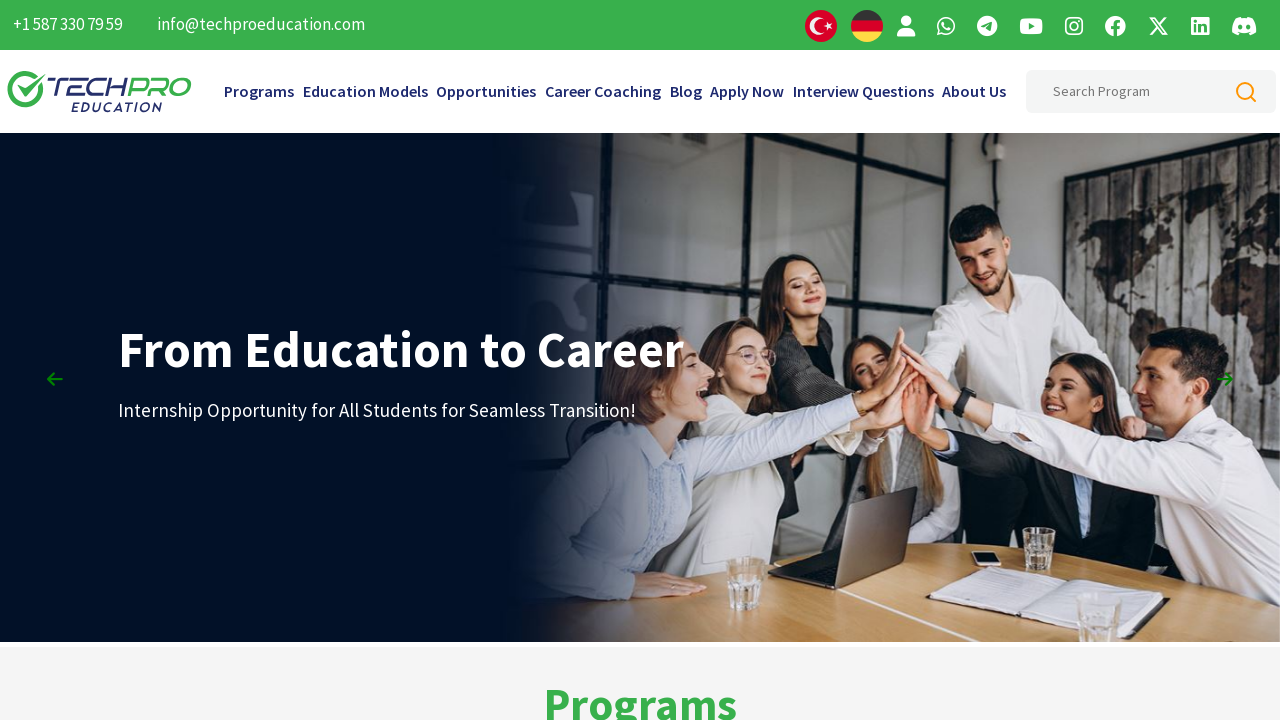

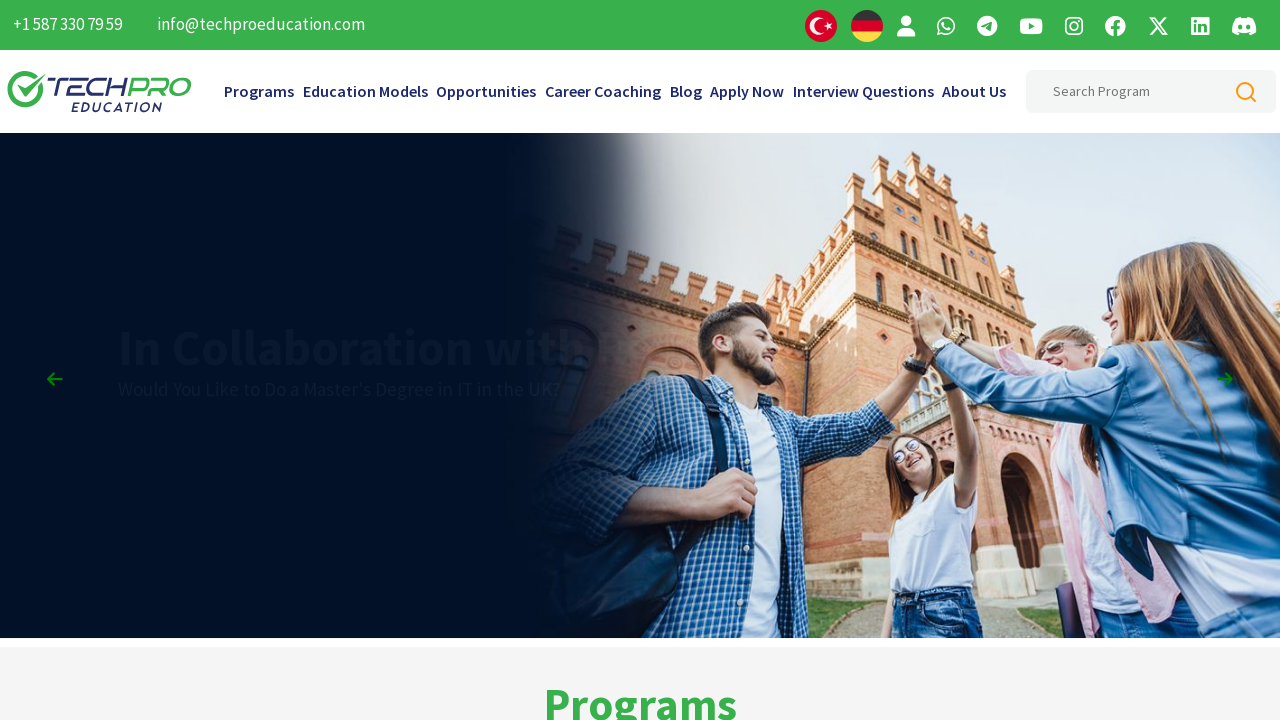